Tests a form submission by filling out full name, email, current address, and permanent address fields, then clicking submit and verifying the entered values

Starting URL: http://demoqa.com/text-box

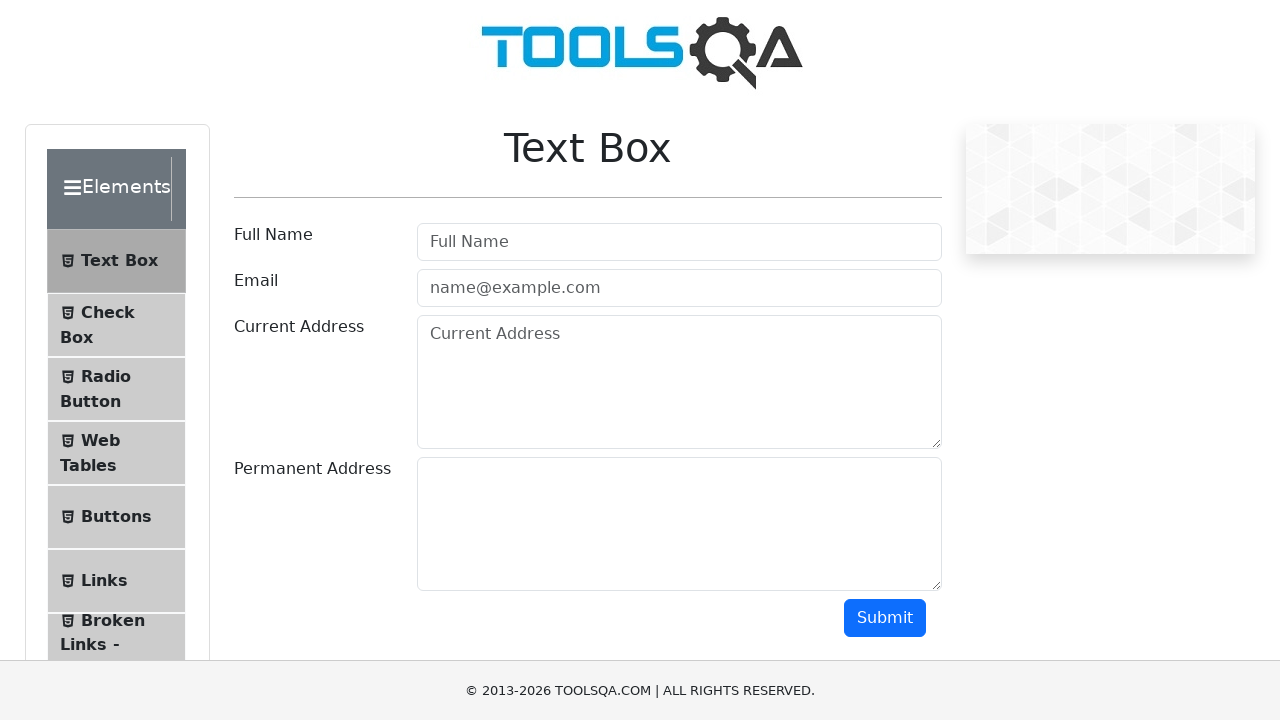

Filled full name field with 'Automation' on [class^='col']>[id='userName']
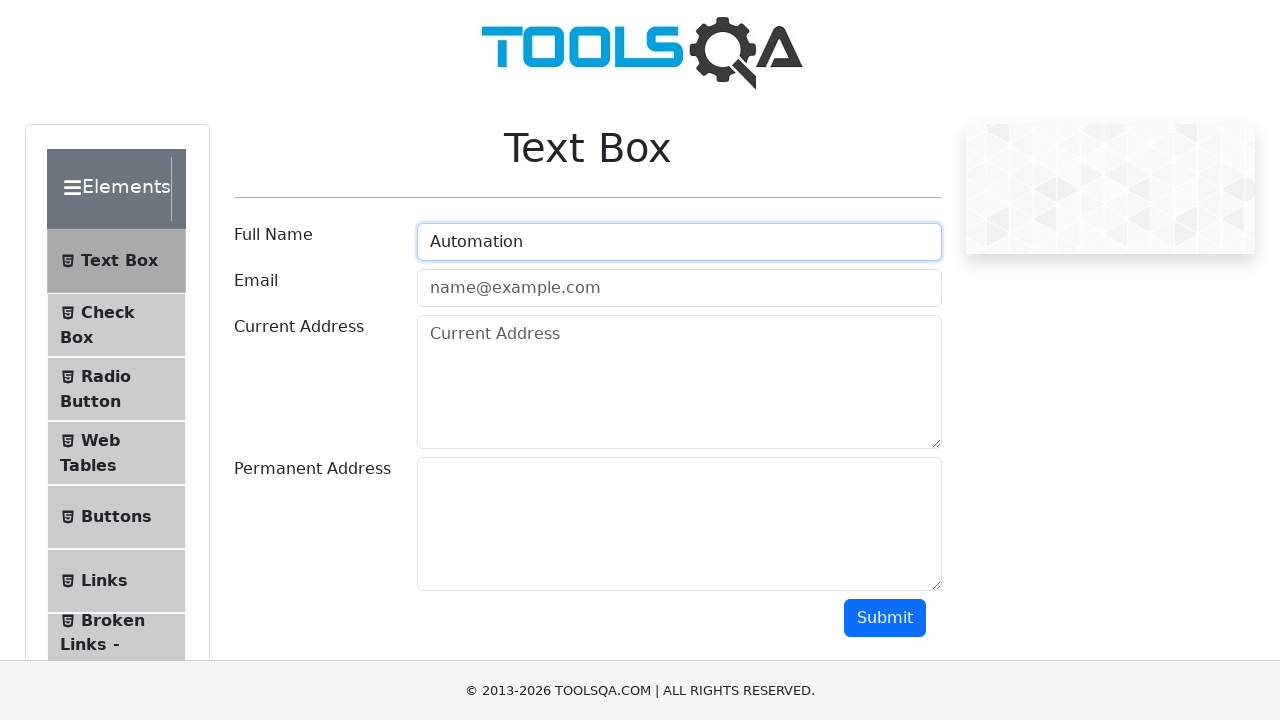

Filled email field with 'Testing@gmail.com' on [class^='col']>[id='userEmail']
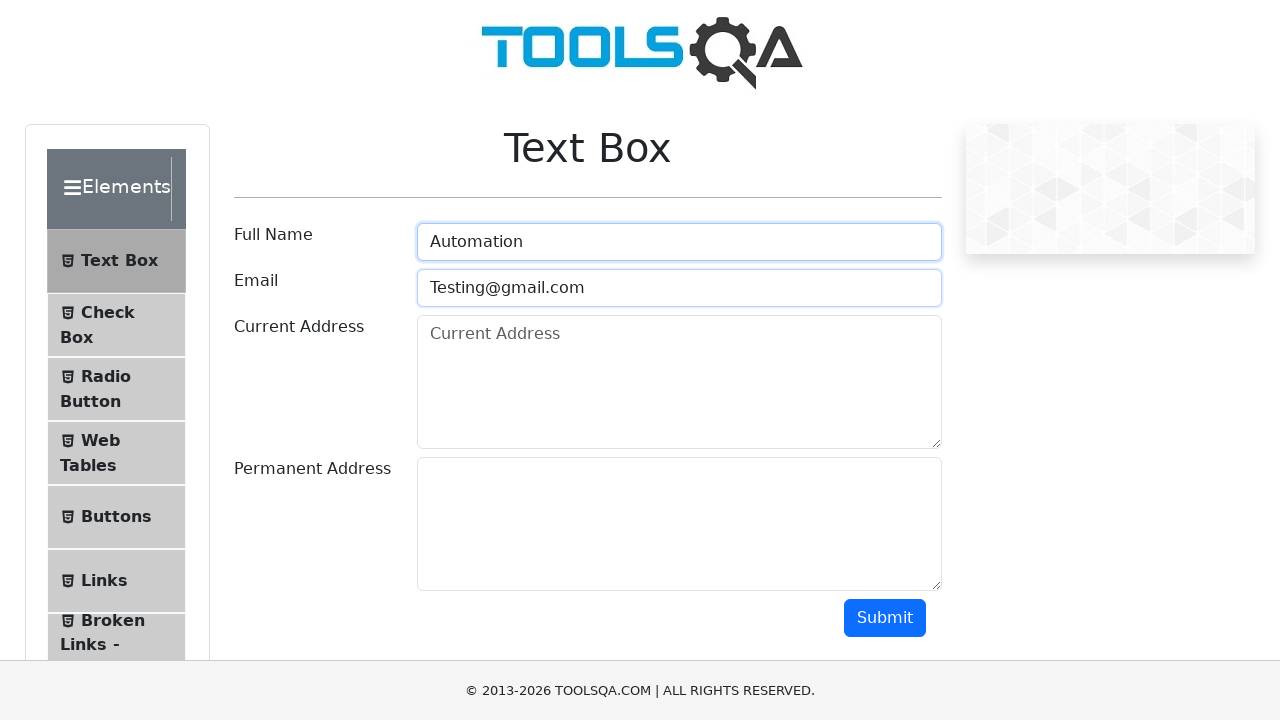

Filled current address field with 'Testing Current Address' on [class^='col']>[id='currentAddress']
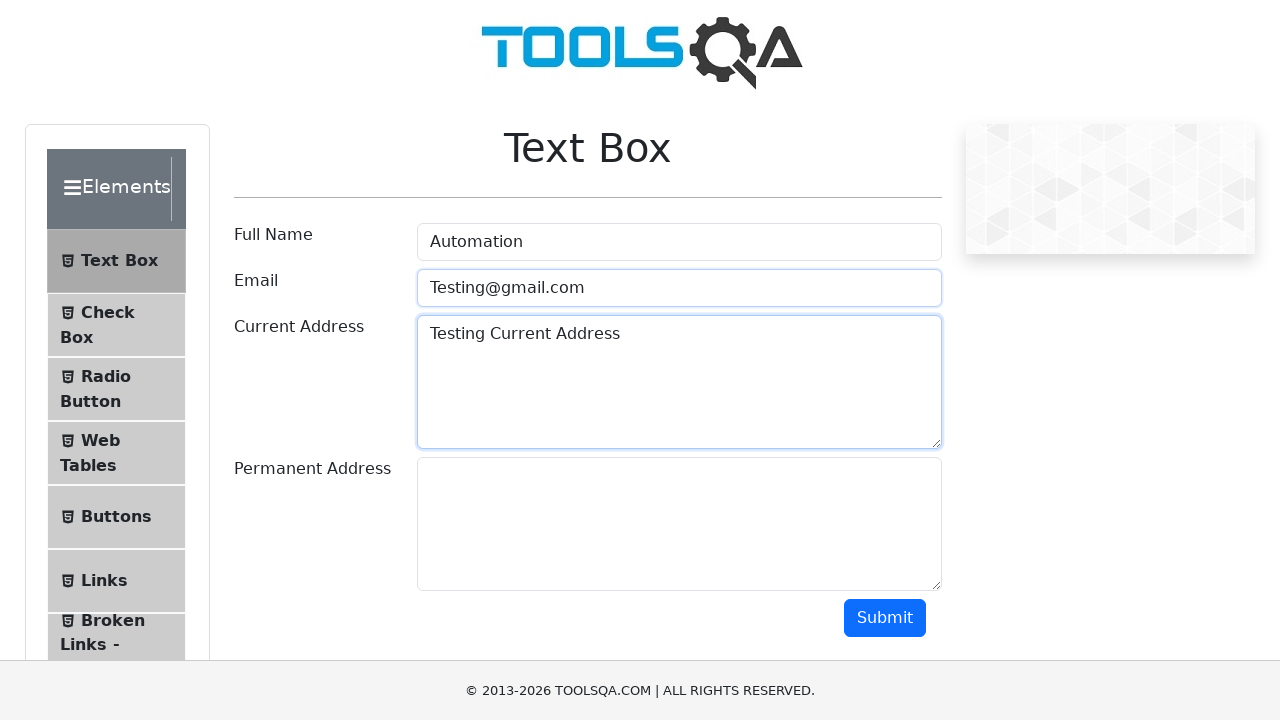

Filled permanent address field with 'Testing Permanent Address' on [class^='col']>[id='permanentAddress']
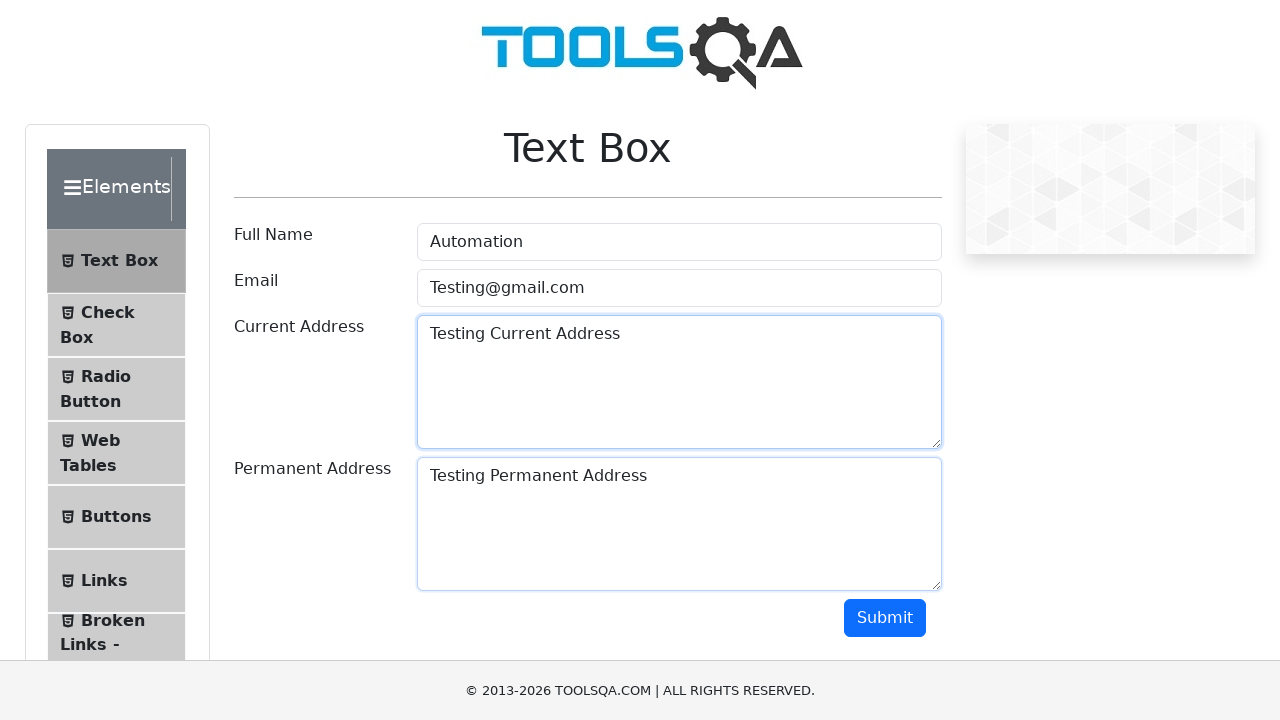

Clicked submit button to submit the form at (885, 618) on [class*='text']>[id='submit']
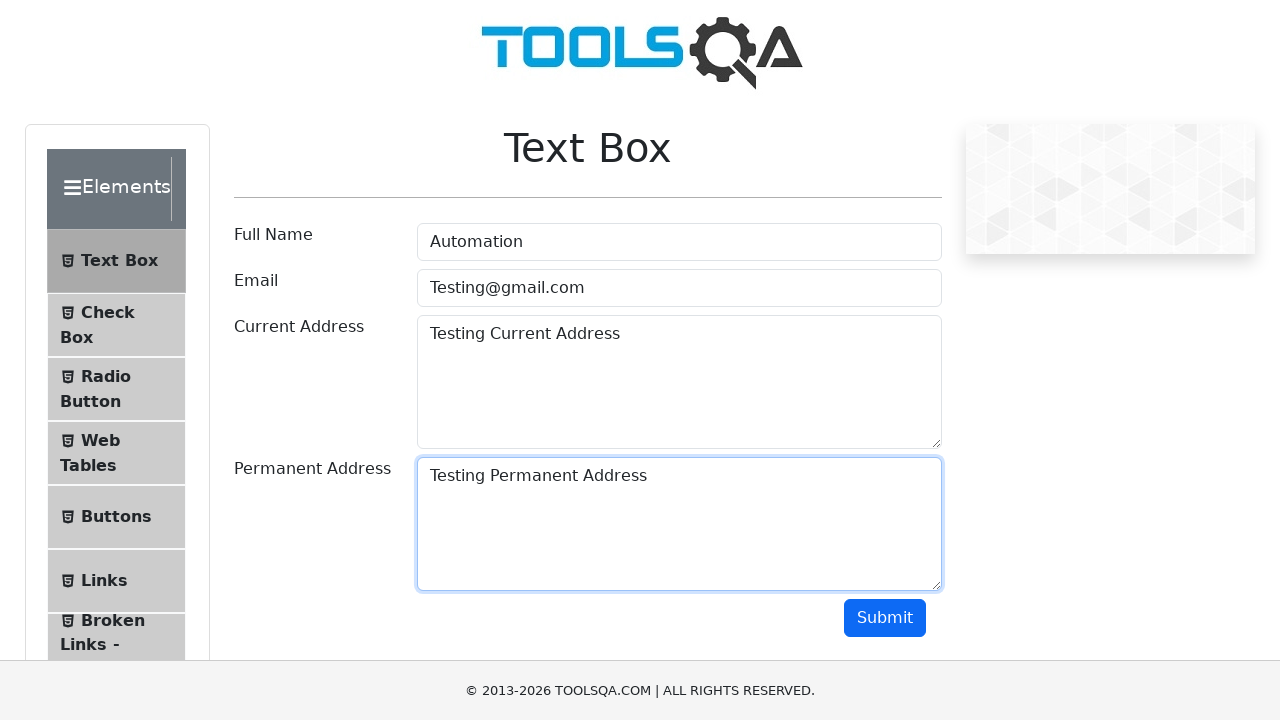

Waited 2 seconds for form submission to complete
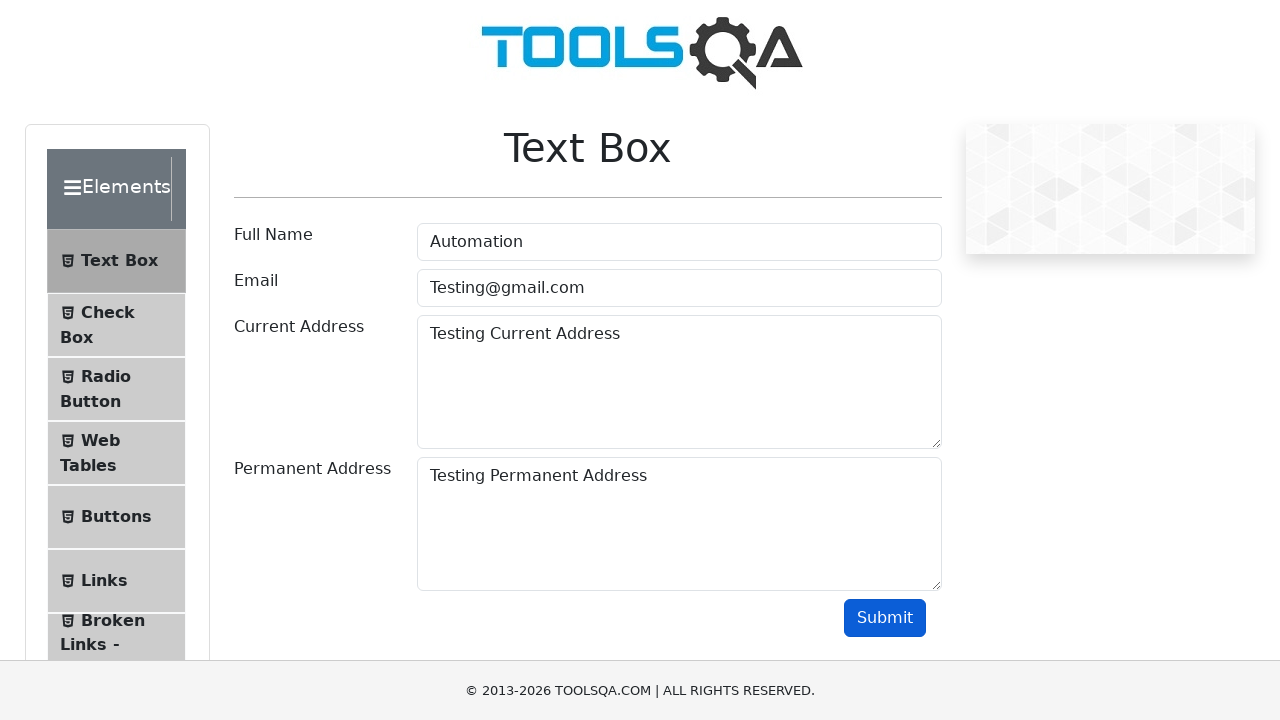

Verified full name field contains 'Automation'
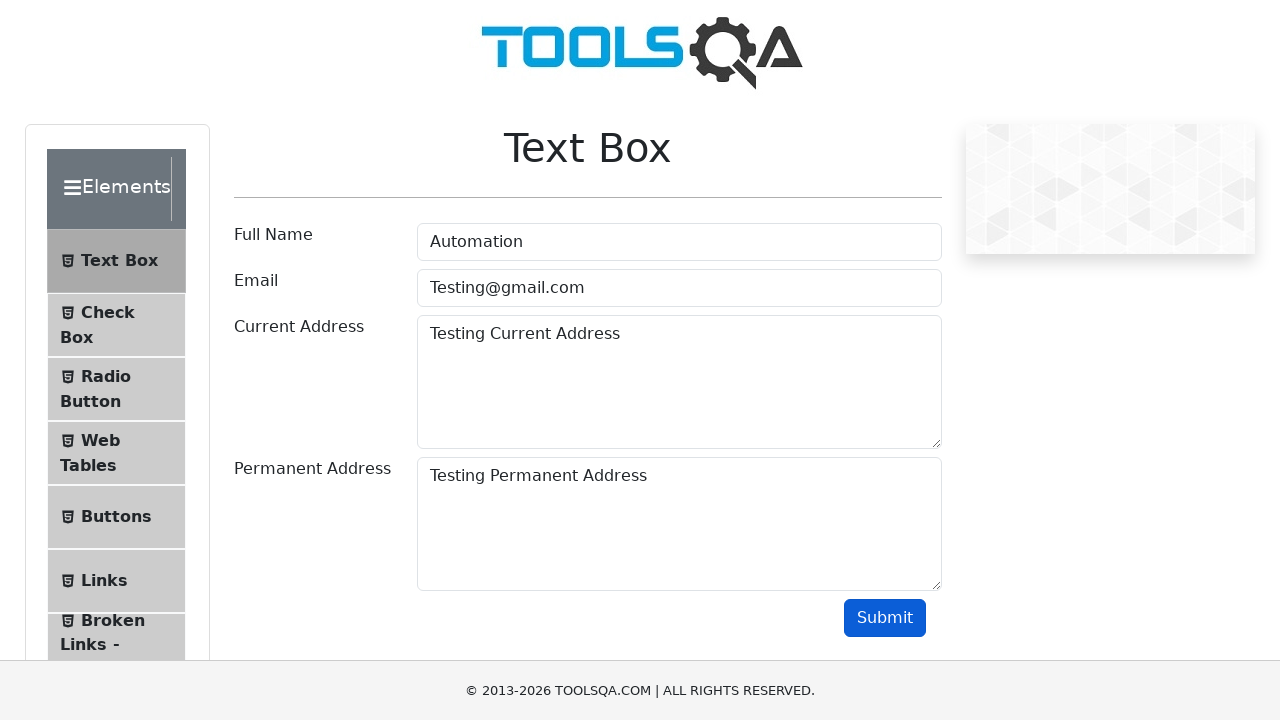

Verified email field contains 'Testing@gmail.com'
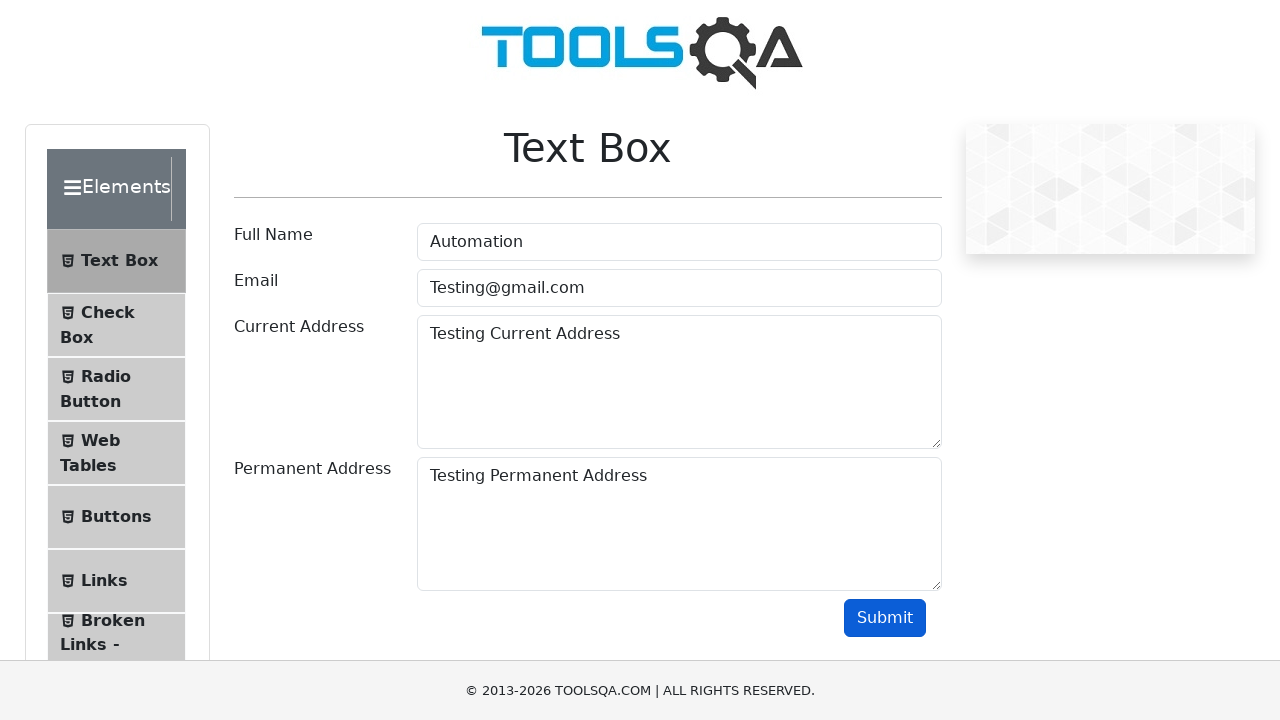

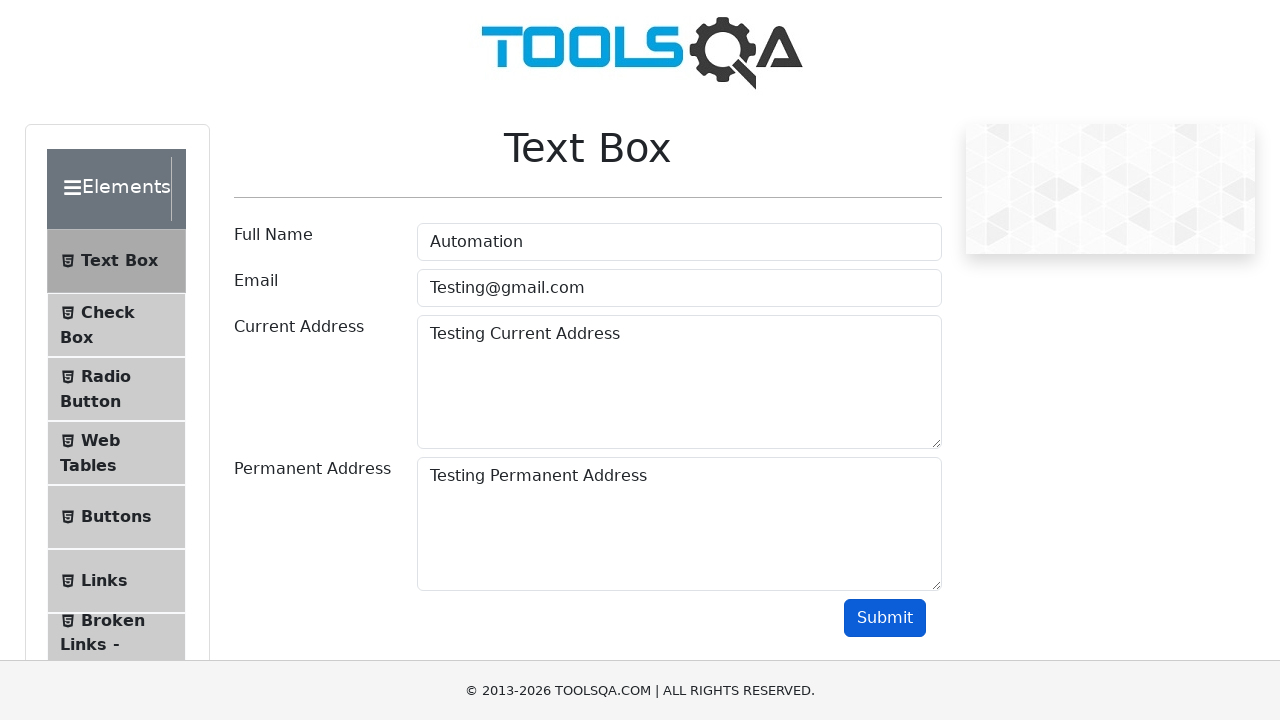